Tests clicking a select dropdown element by tag name

Starting URL: https://rahulshettyacademy.com/AutomationPractice/

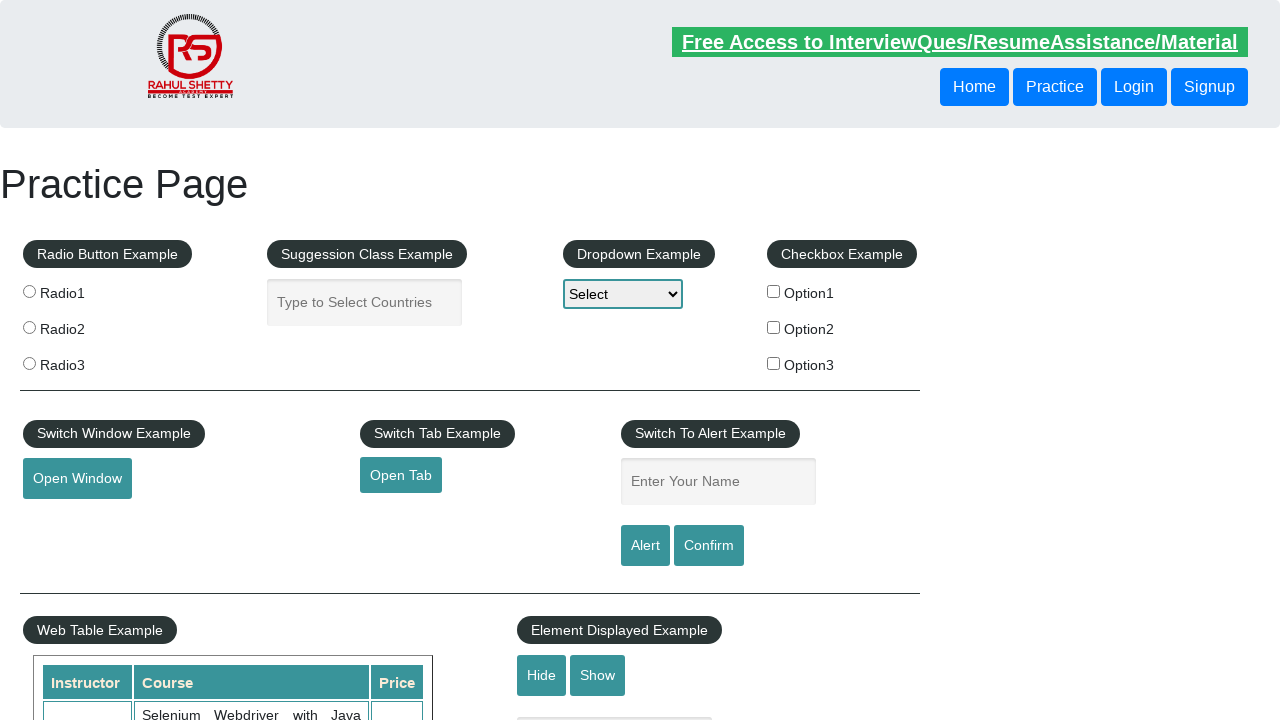

Clicked select dropdown element by tag name at (623, 294) on select
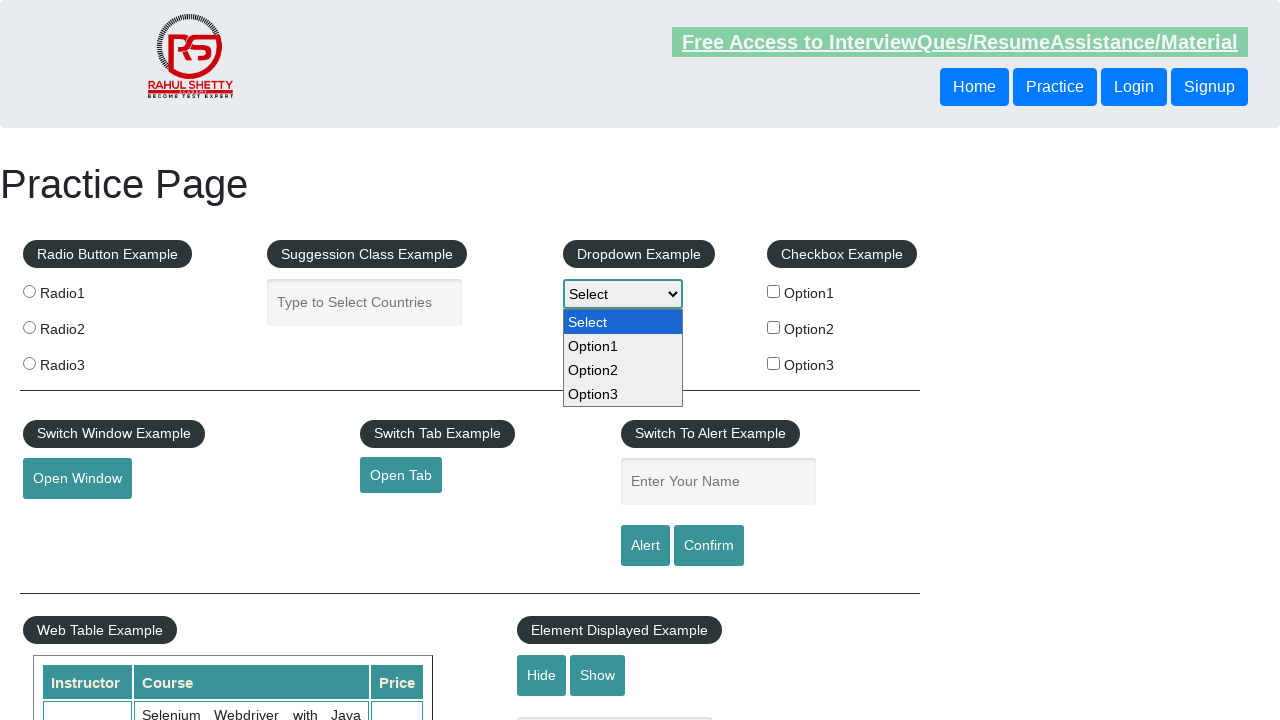

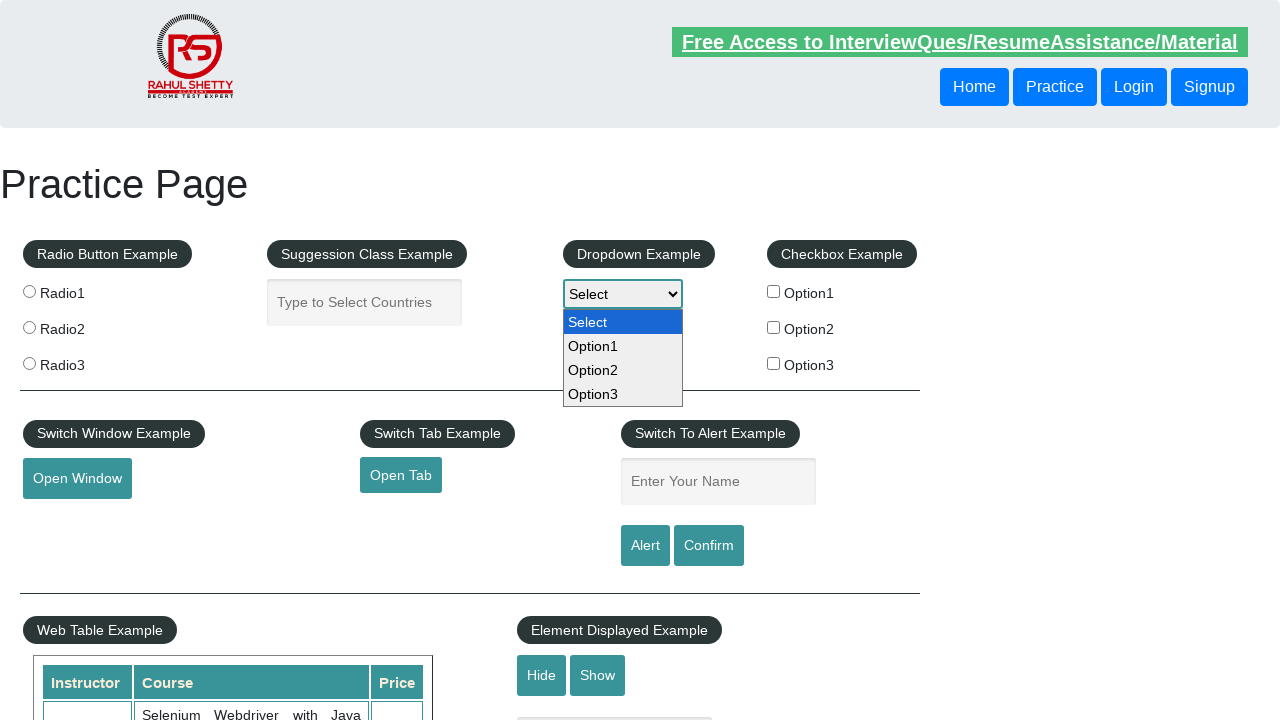